Tests clearing the complete state of all items by checking and then unchecking the toggle all checkbox.

Starting URL: https://demo.playwright.dev/todomvc

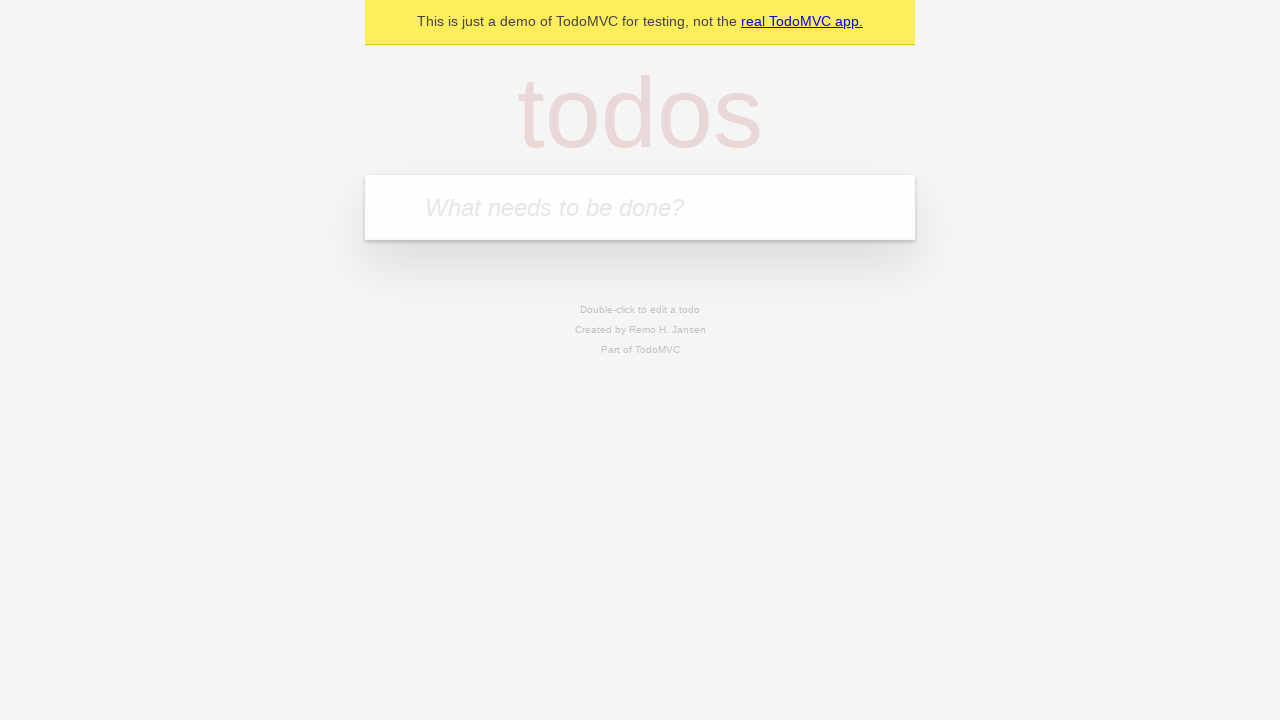

Filled todo input with 'buy some cheese' on internal:attr=[placeholder="What needs to be done?"i]
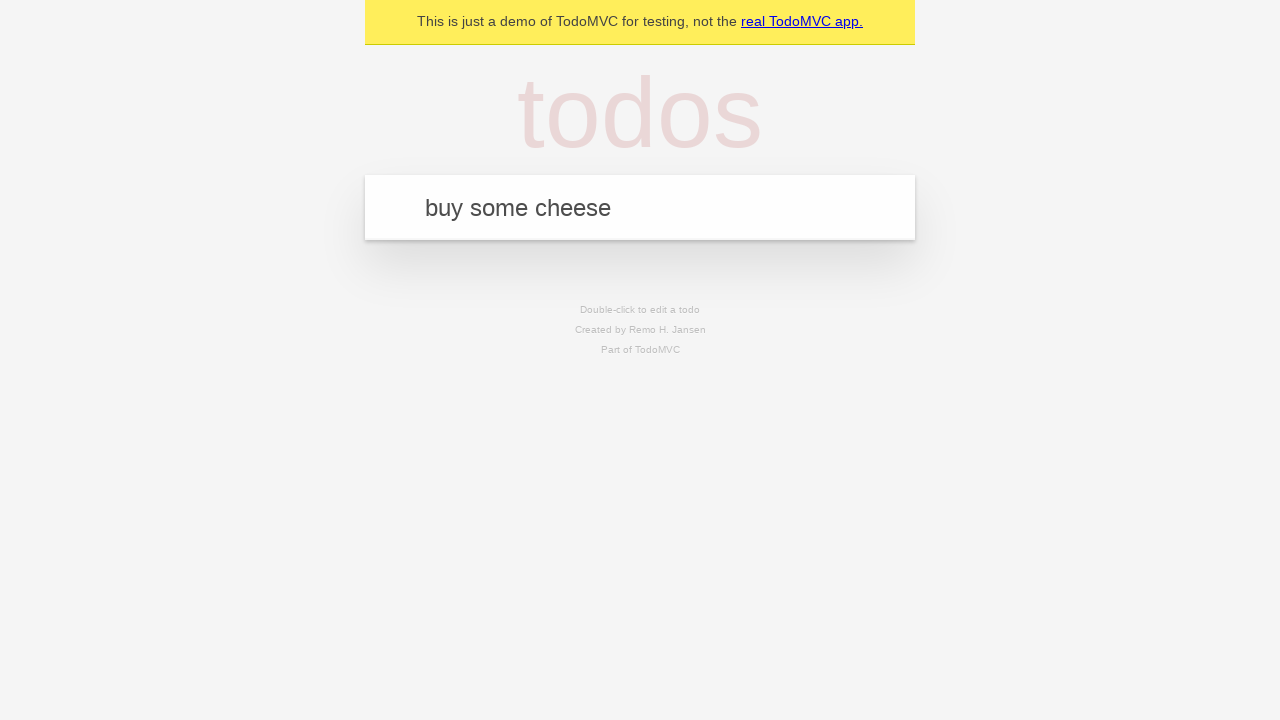

Pressed Enter to create first todo on internal:attr=[placeholder="What needs to be done?"i]
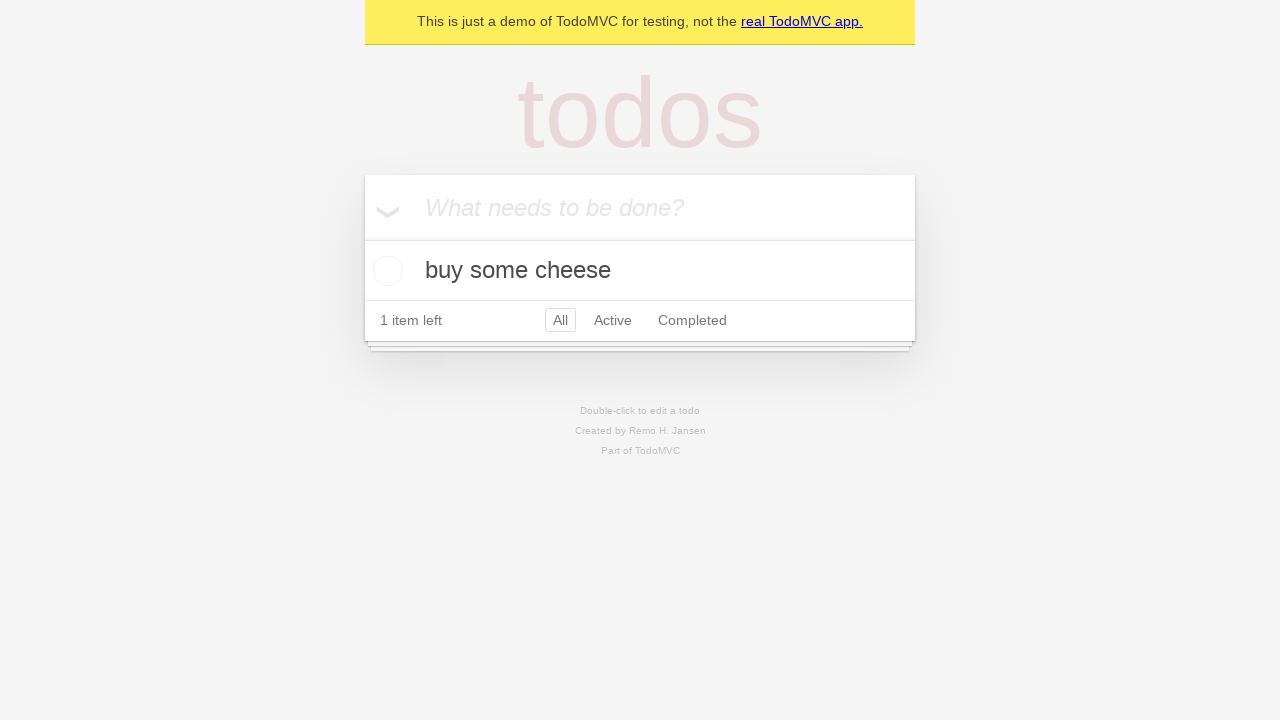

Filled todo input with 'feed the cat' on internal:attr=[placeholder="What needs to be done?"i]
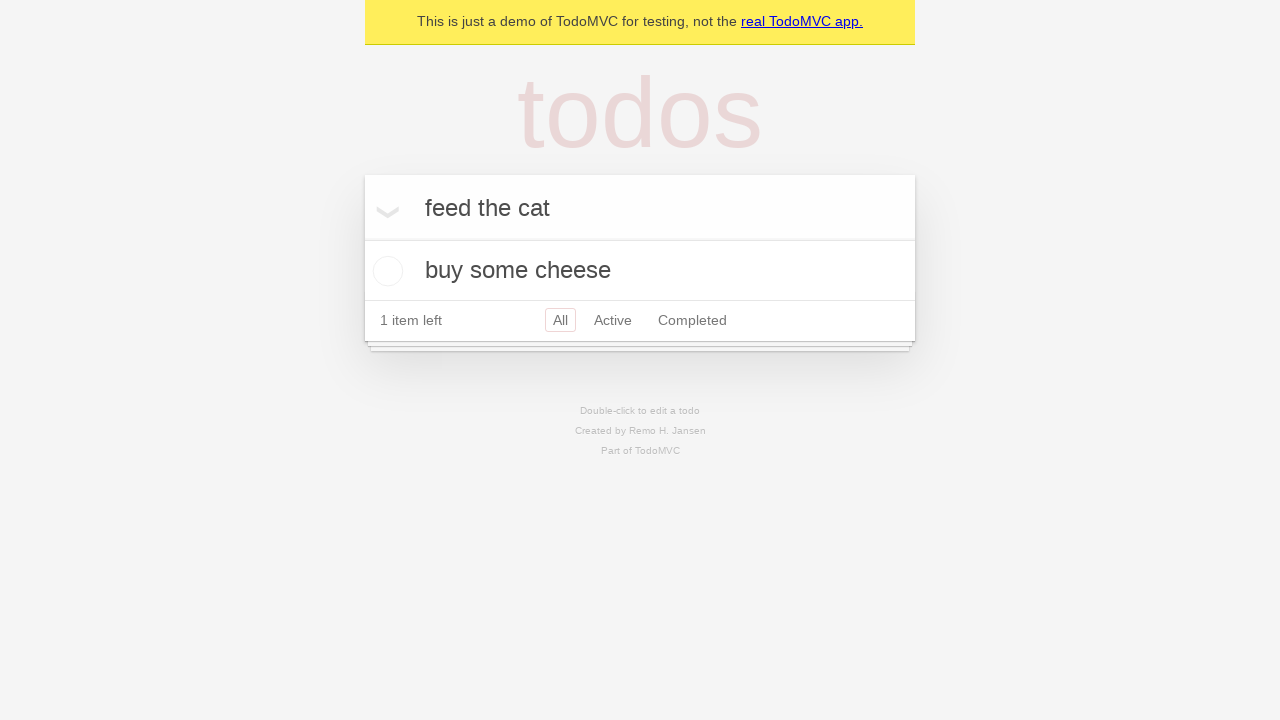

Pressed Enter to create second todo on internal:attr=[placeholder="What needs to be done?"i]
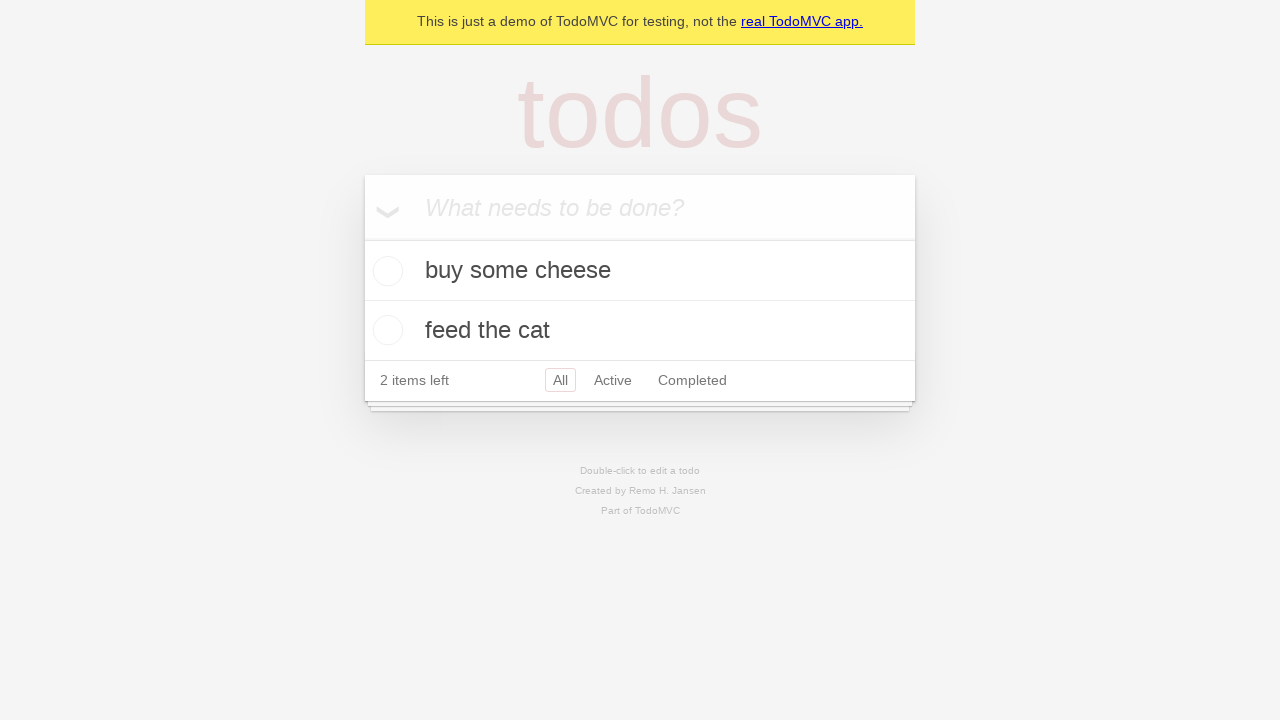

Filled todo input with 'book a doctors appointment' on internal:attr=[placeholder="What needs to be done?"i]
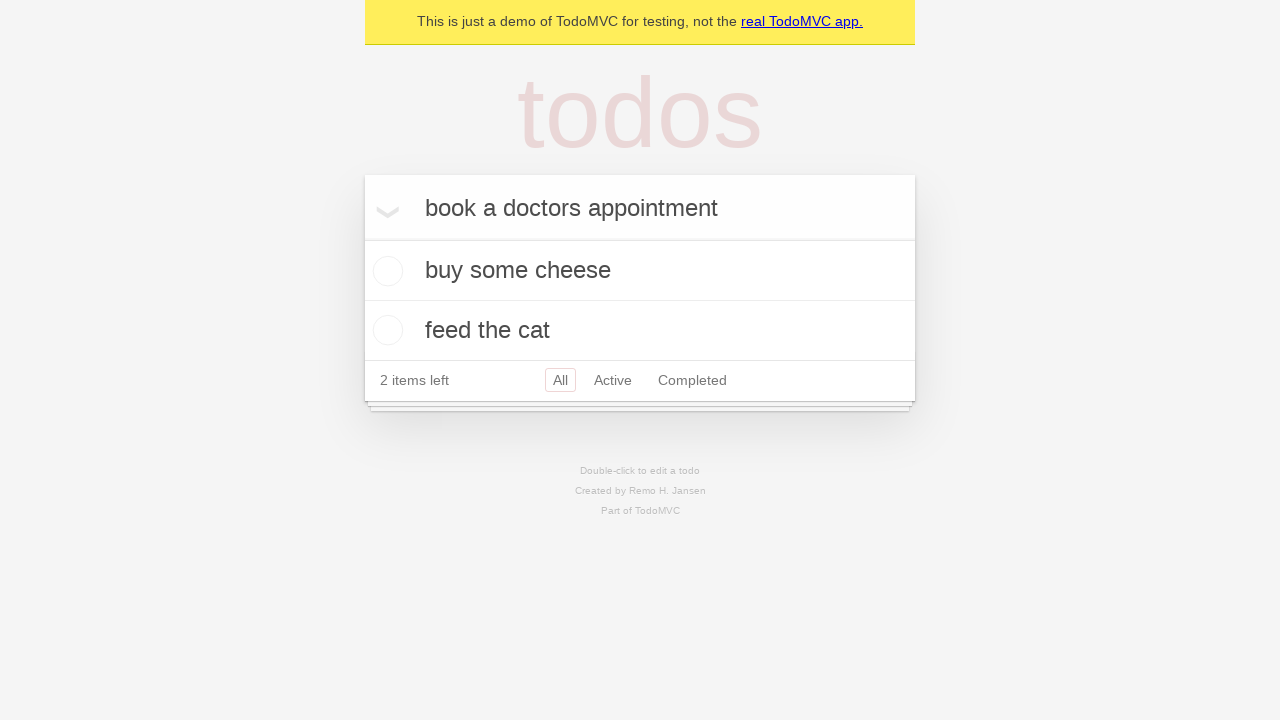

Pressed Enter to create third todo on internal:attr=[placeholder="What needs to be done?"i]
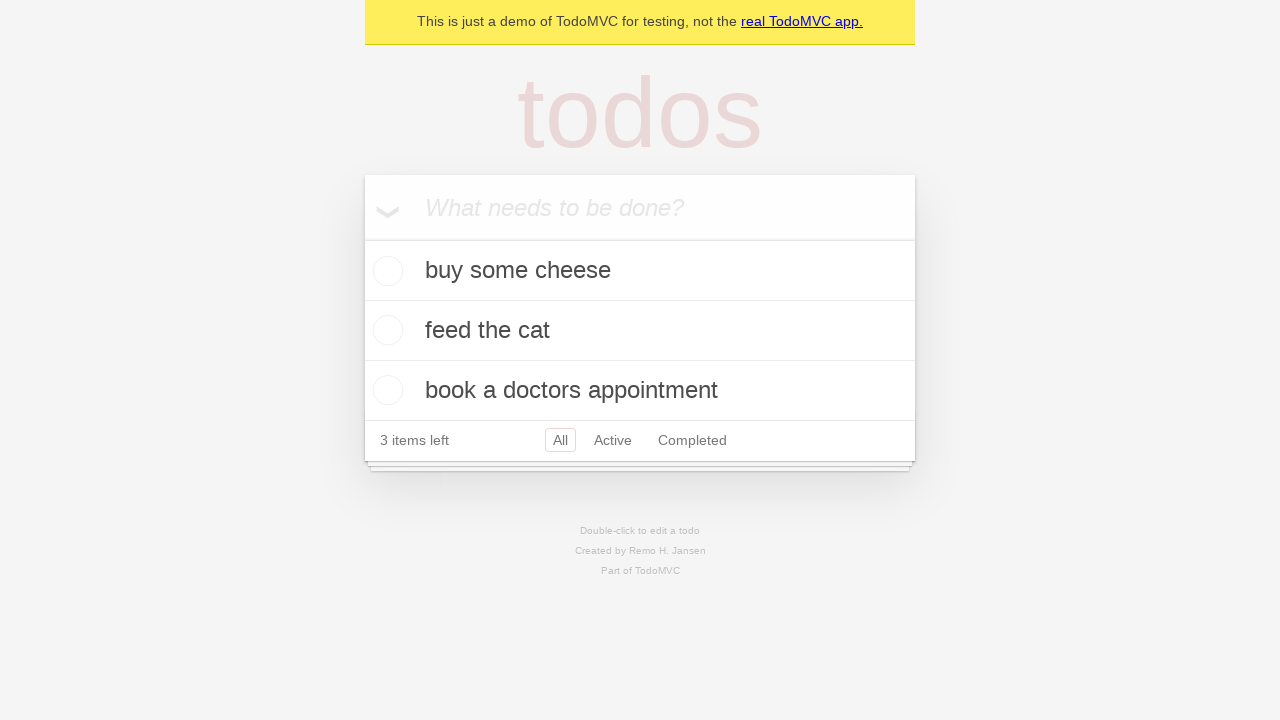

Checked toggle all checkbox to mark all todos as complete at (362, 238) on internal:label="Mark all as complete"i
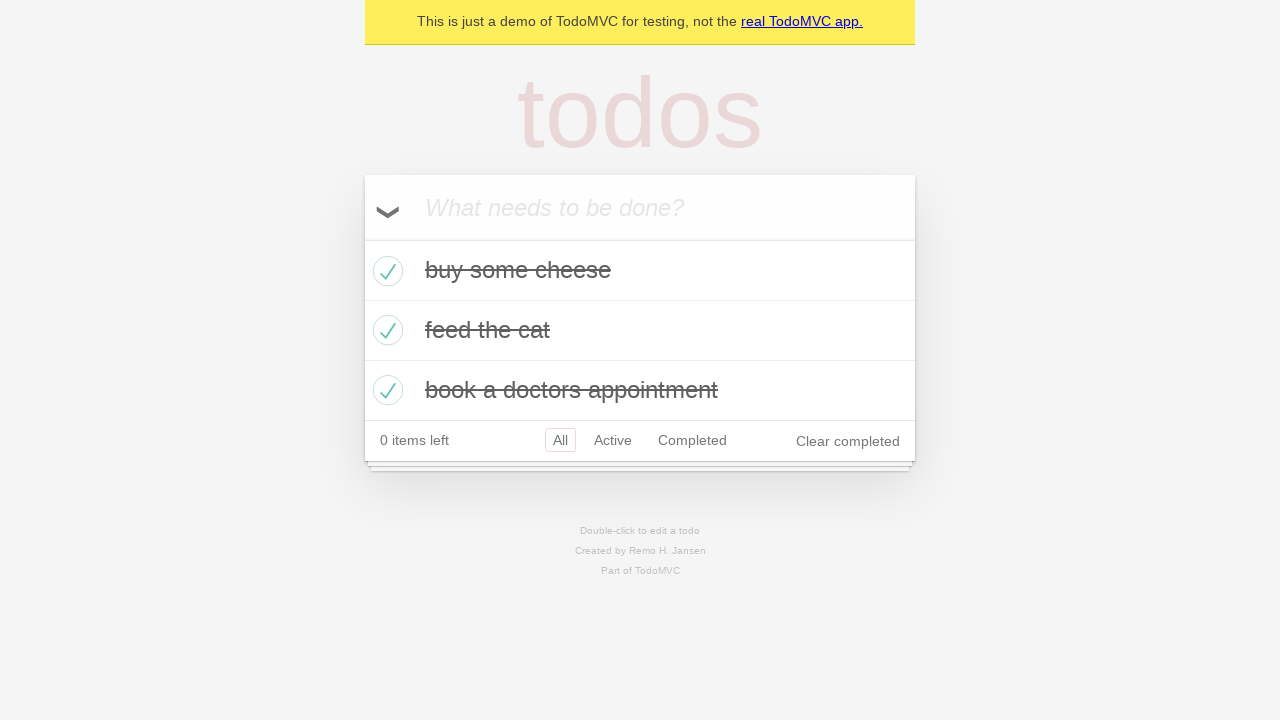

Unchecked toggle all checkbox to clear complete state of all todos at (362, 238) on internal:label="Mark all as complete"i
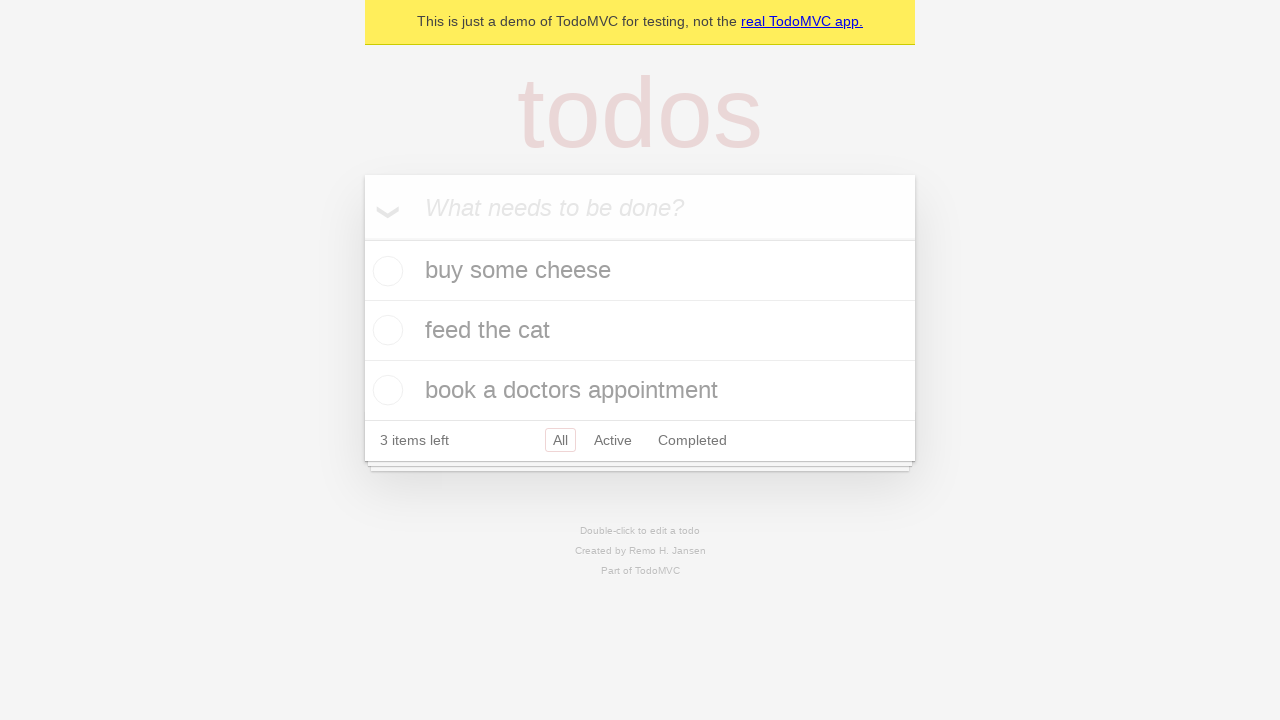

Waited for todo items to be uncompleted and visible
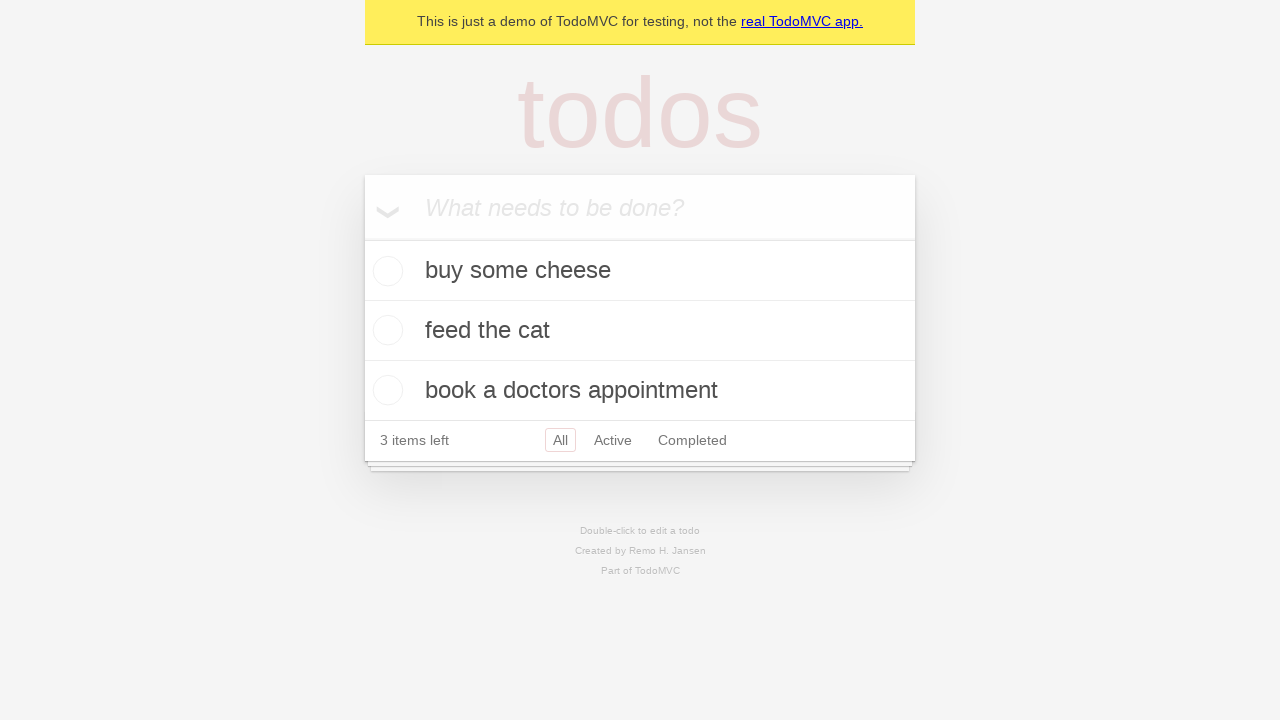

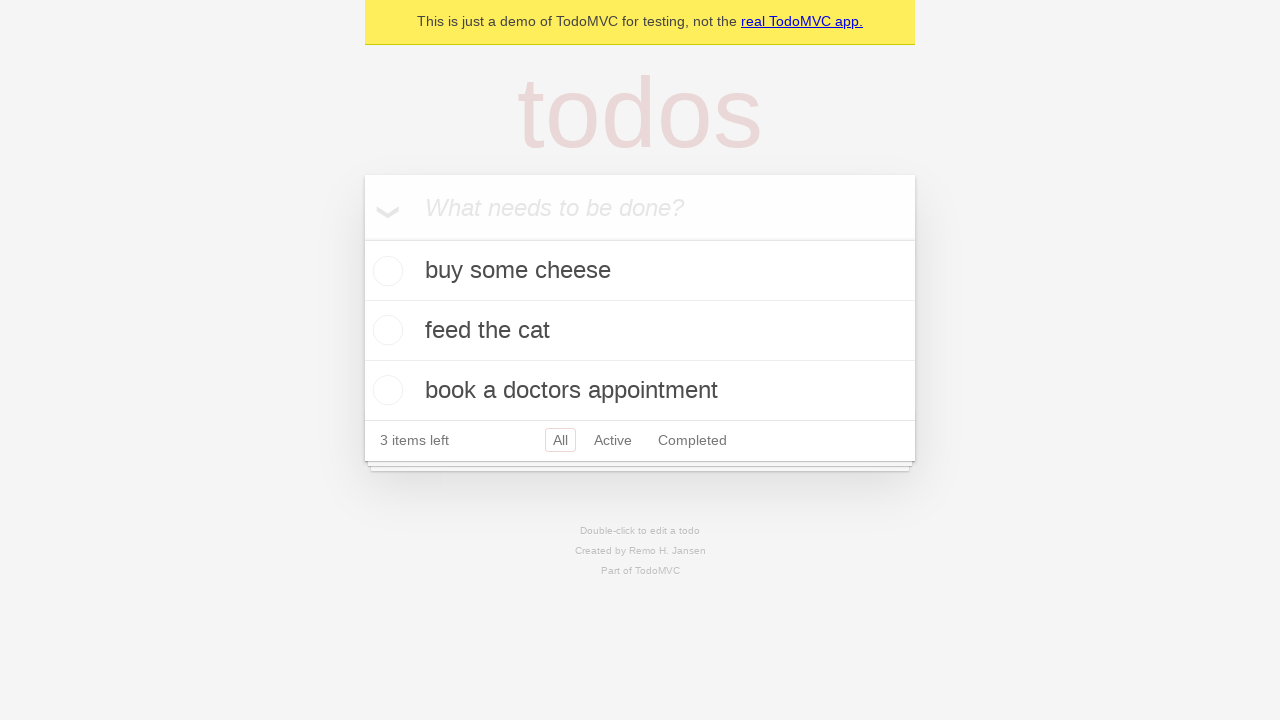